Tests that the currently applied filter link is highlighted with 'selected' class

Starting URL: https://demo.playwright.dev/todomvc

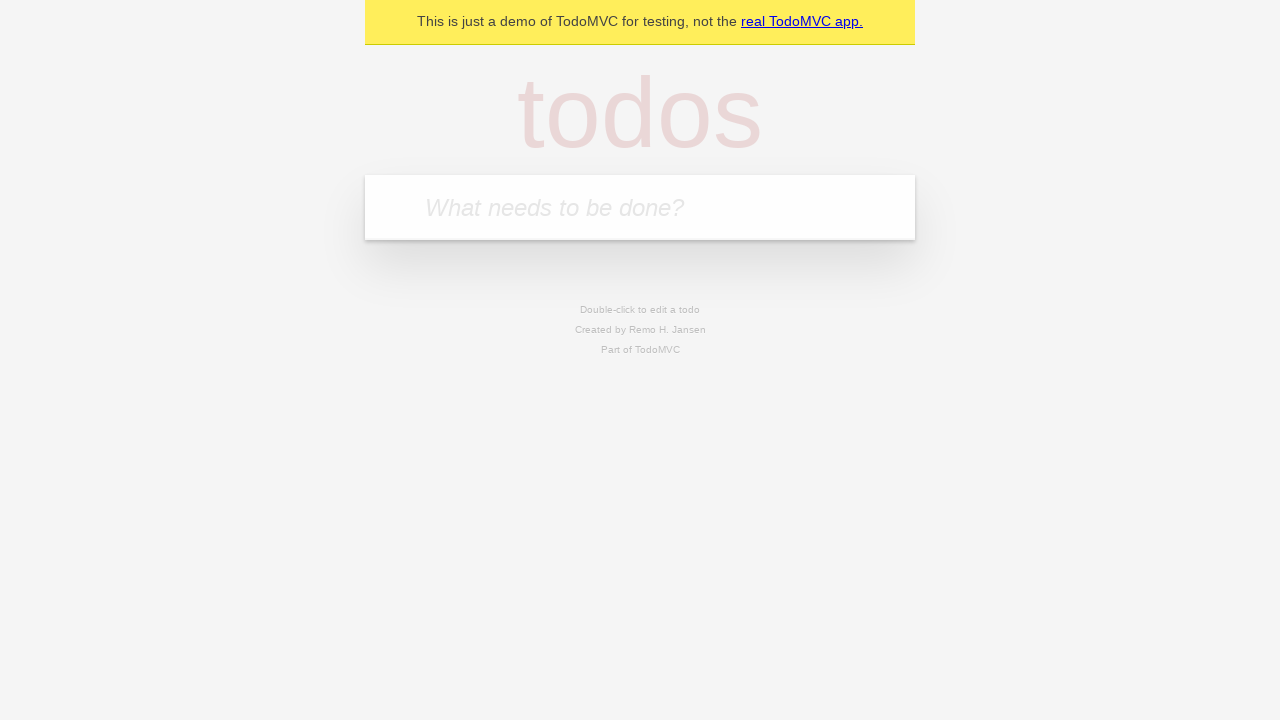

Filled todo input with 'buy some cheese' on internal:attr=[placeholder="What needs to be done?"i]
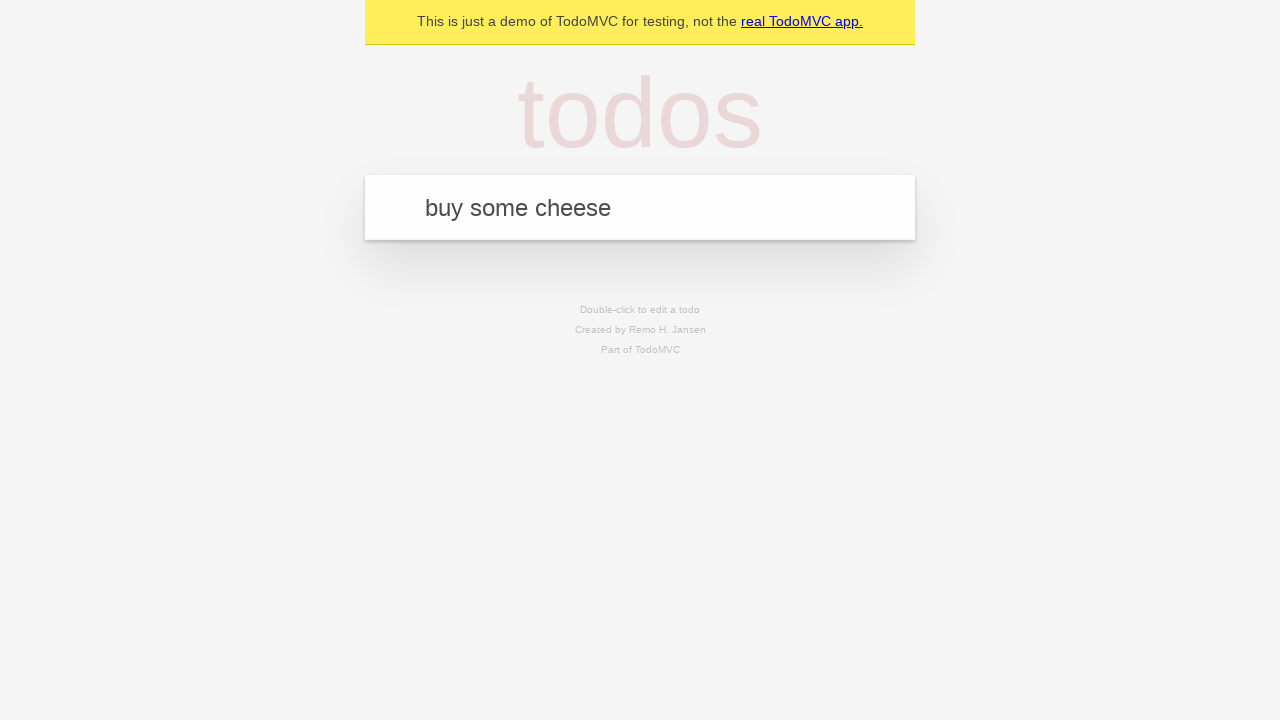

Pressed Enter to create first todo on internal:attr=[placeholder="What needs to be done?"i]
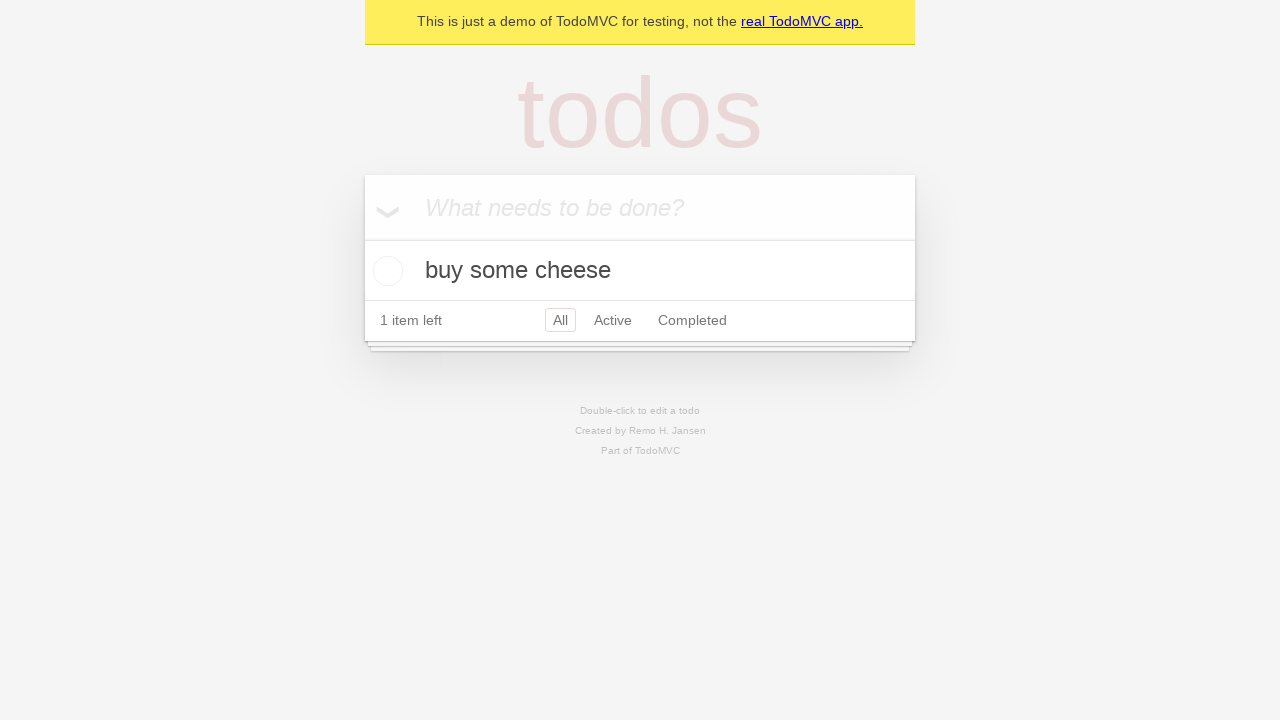

Filled todo input with 'feed the cat' on internal:attr=[placeholder="What needs to be done?"i]
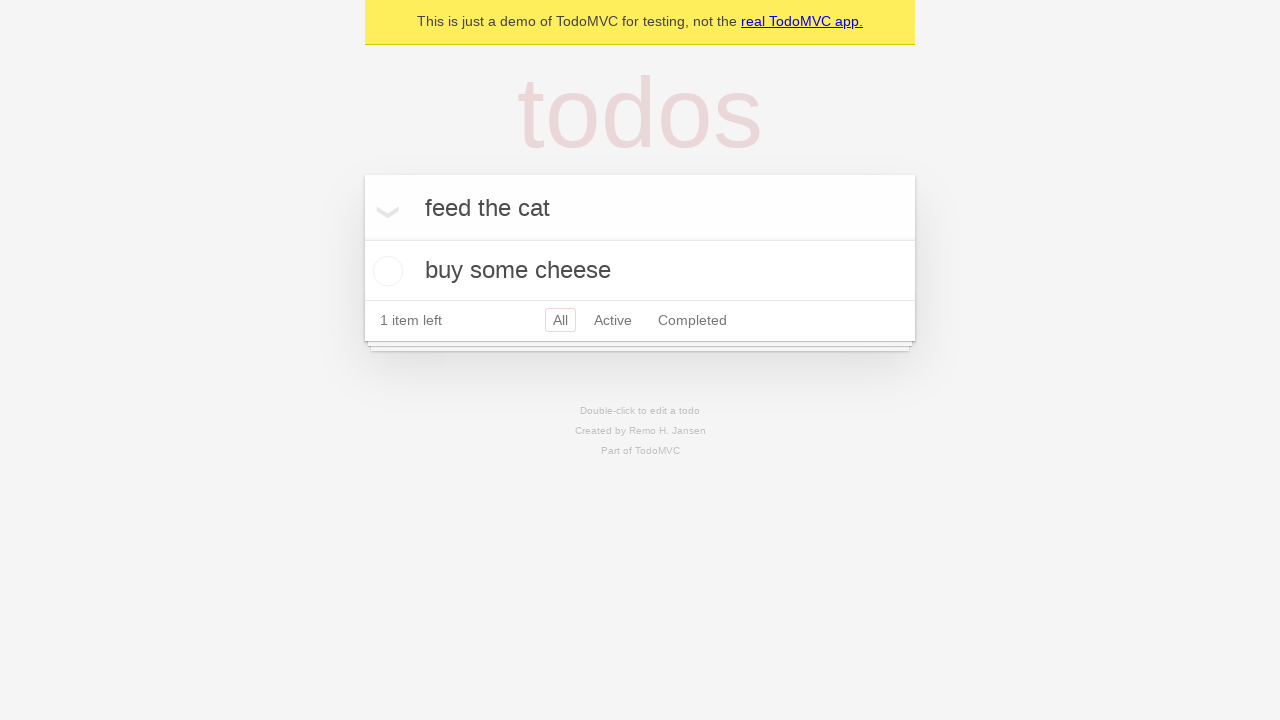

Pressed Enter to create second todo on internal:attr=[placeholder="What needs to be done?"i]
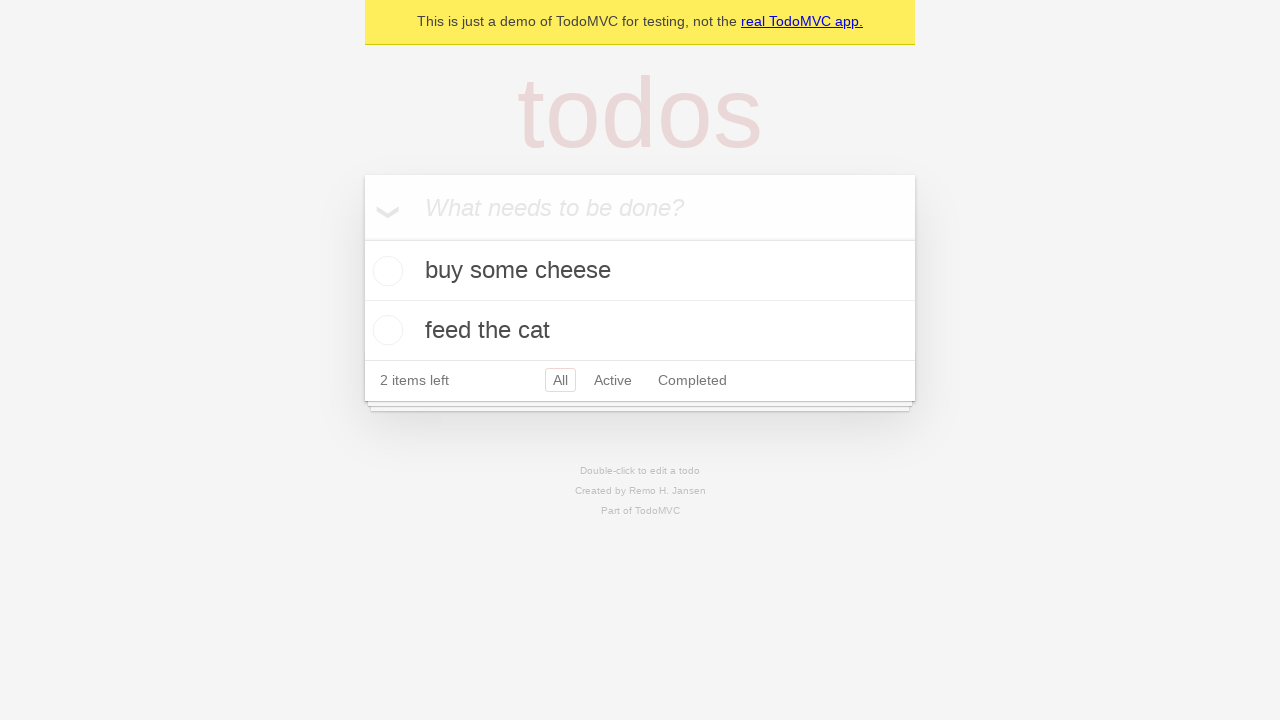

Filled todo input with 'book a doctors appointment' on internal:attr=[placeholder="What needs to be done?"i]
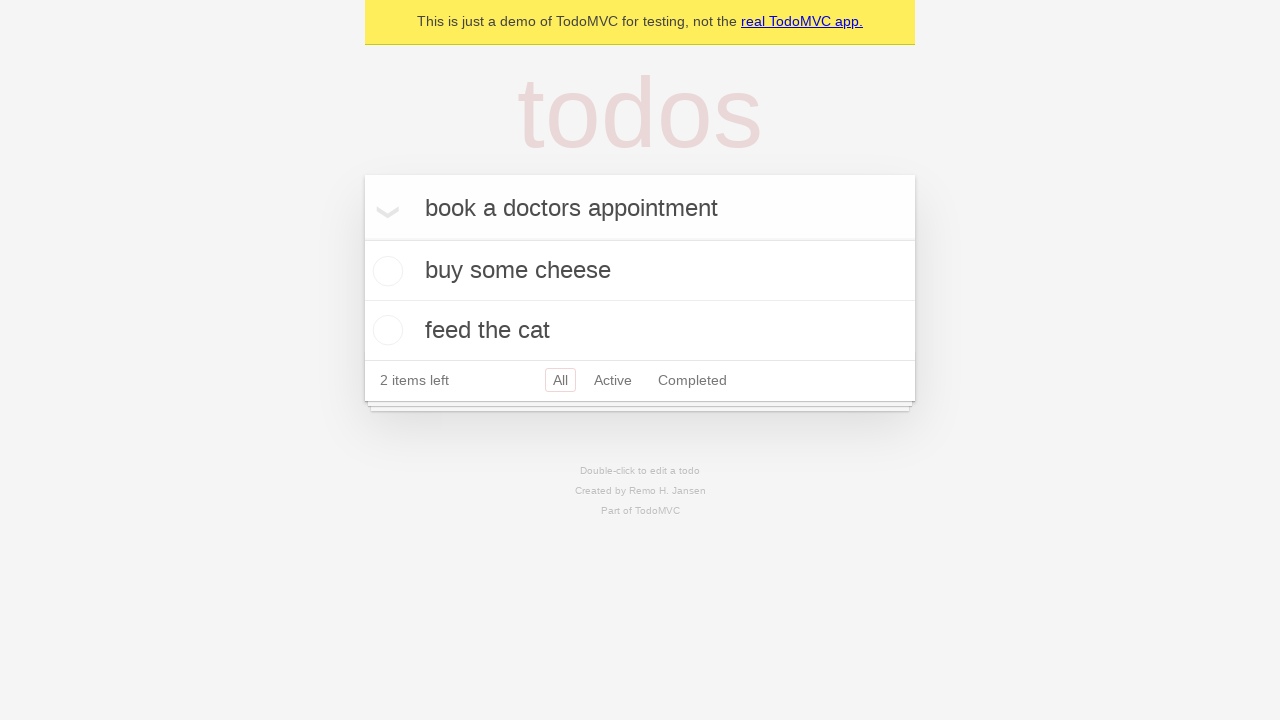

Pressed Enter to create third todo on internal:attr=[placeholder="What needs to be done?"i]
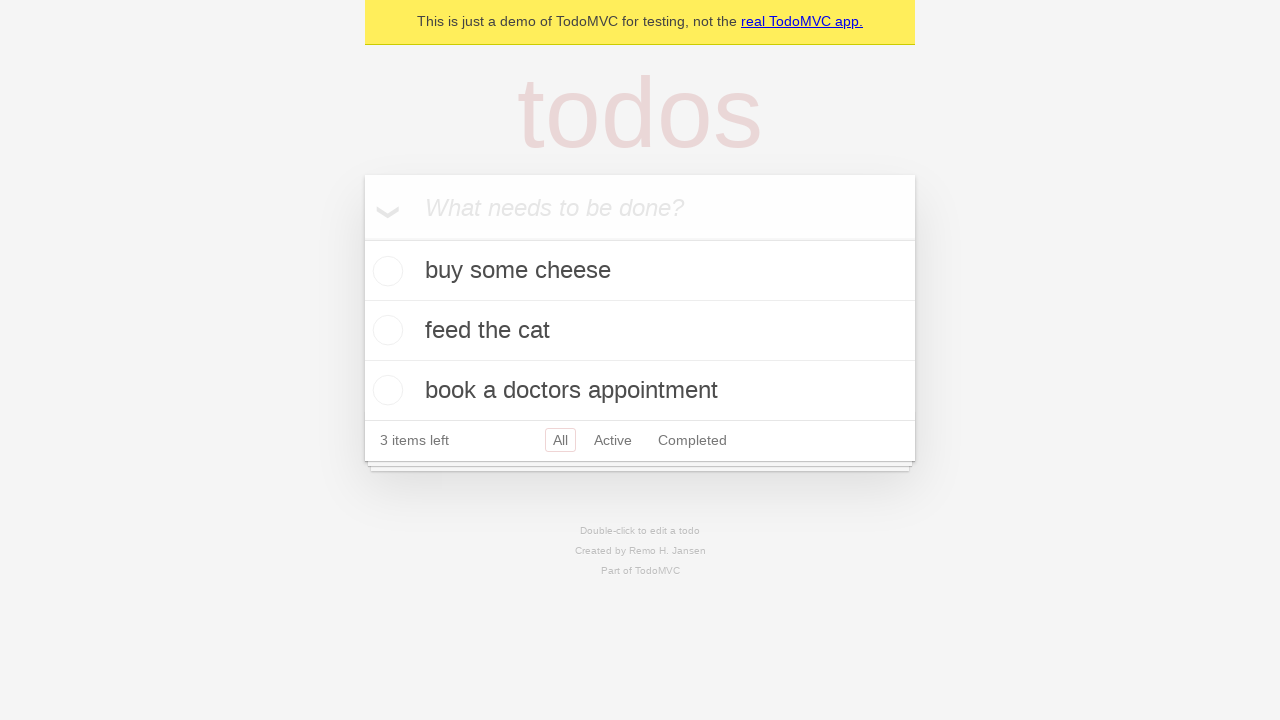

Clicked Active filter link at (613, 440) on internal:role=link[name="Active"i]
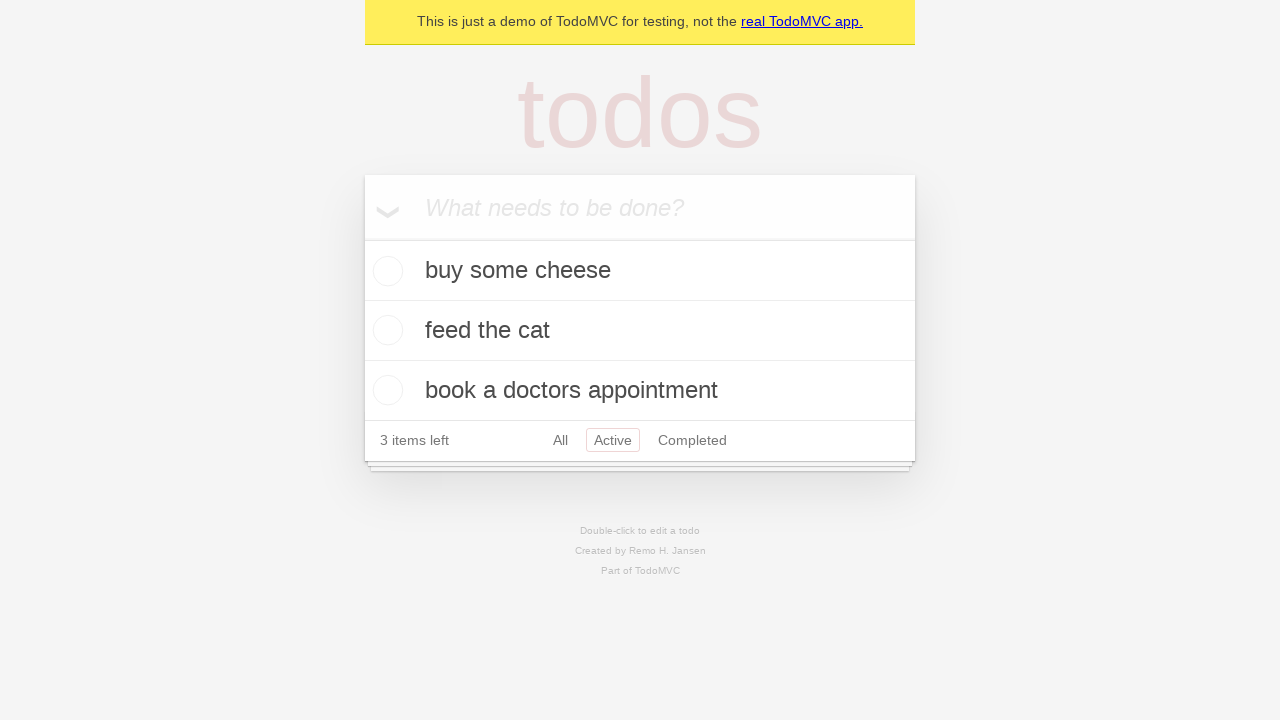

Clicked Completed filter link at (692, 440) on internal:role=link[name="Completed"i]
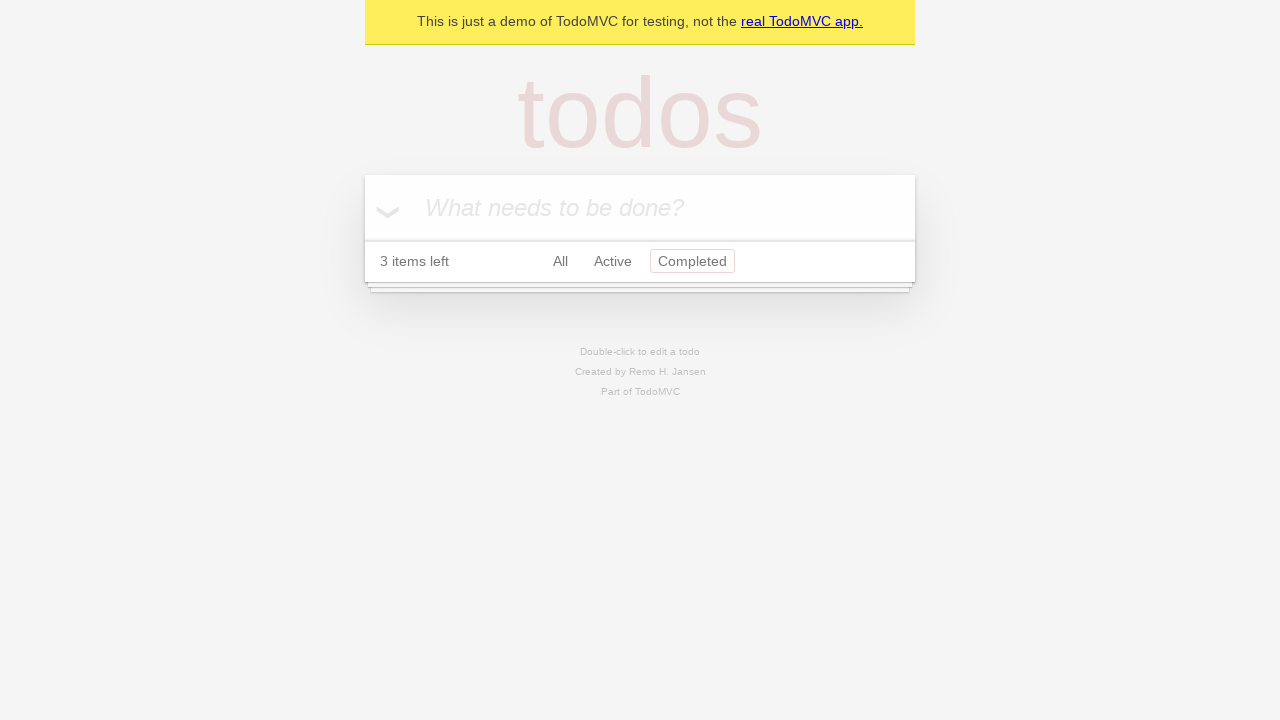

Completed filter link is highlighted with 'selected' class
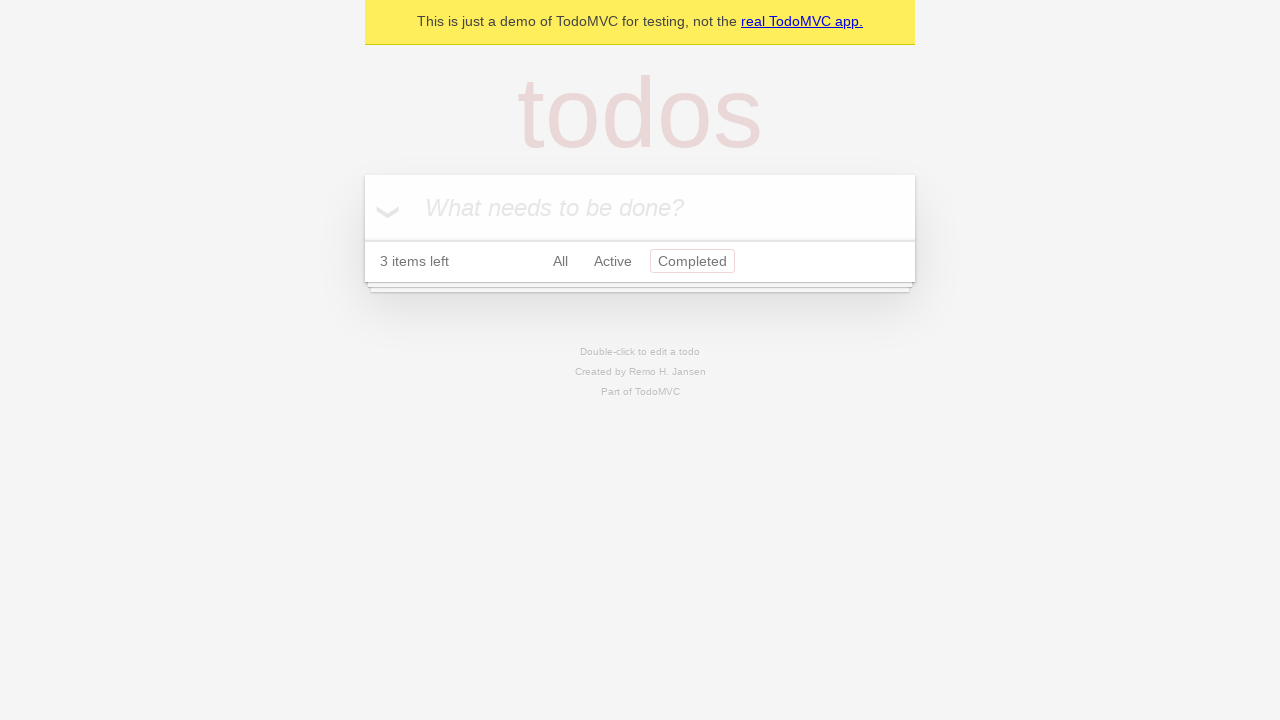

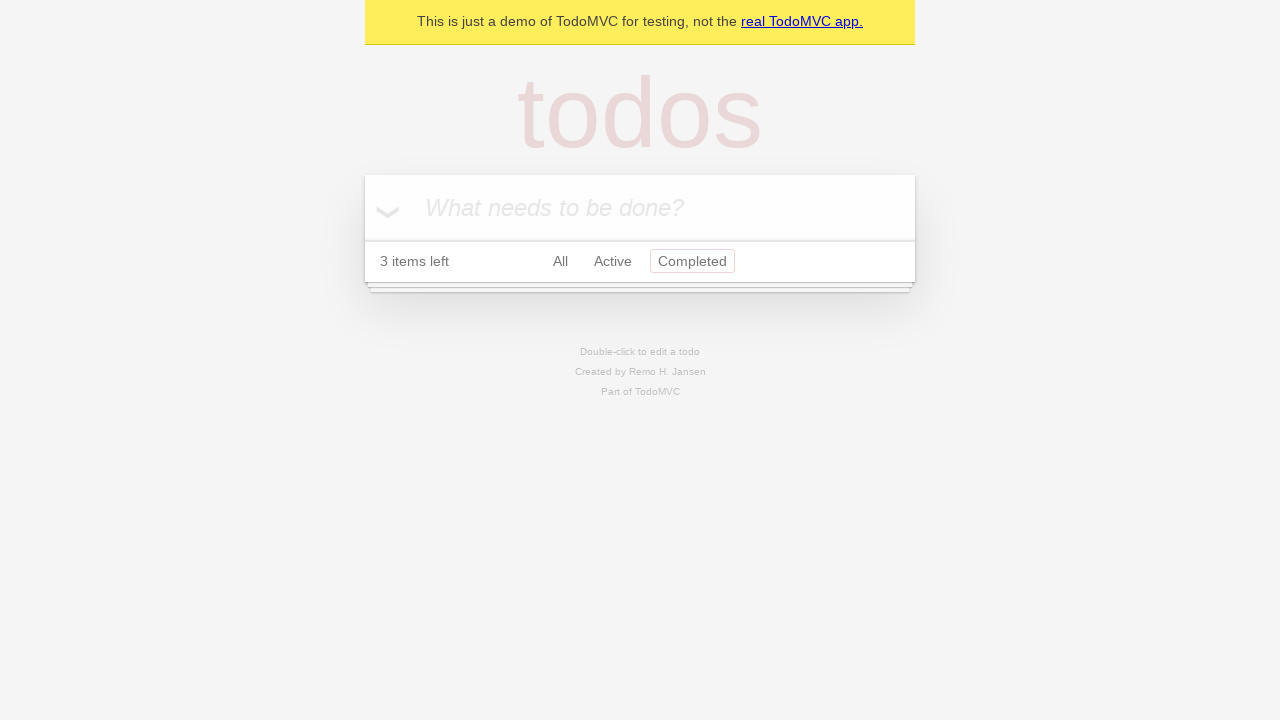